Tests browser back button navigation between filter views.

Starting URL: https://demo.playwright.dev/todomvc

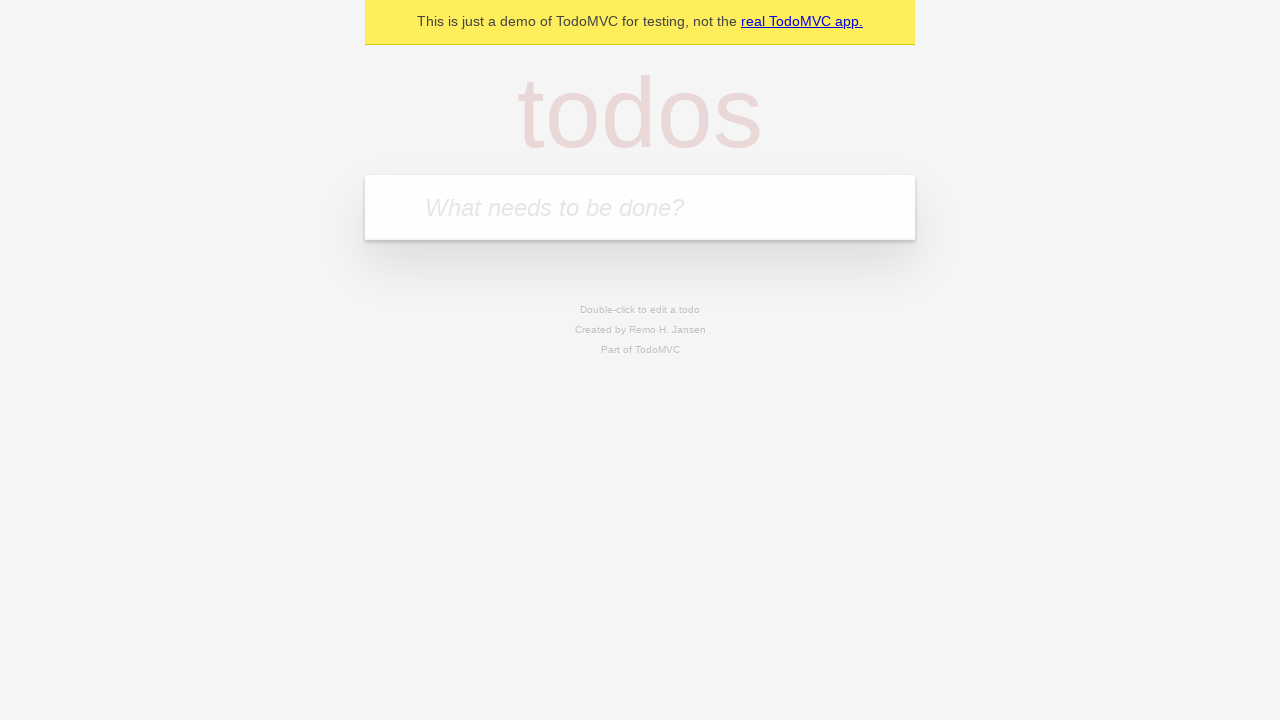

Filled input with first todo 'buy some cheese' on internal:attr=[placeholder="What needs to be done?"i]
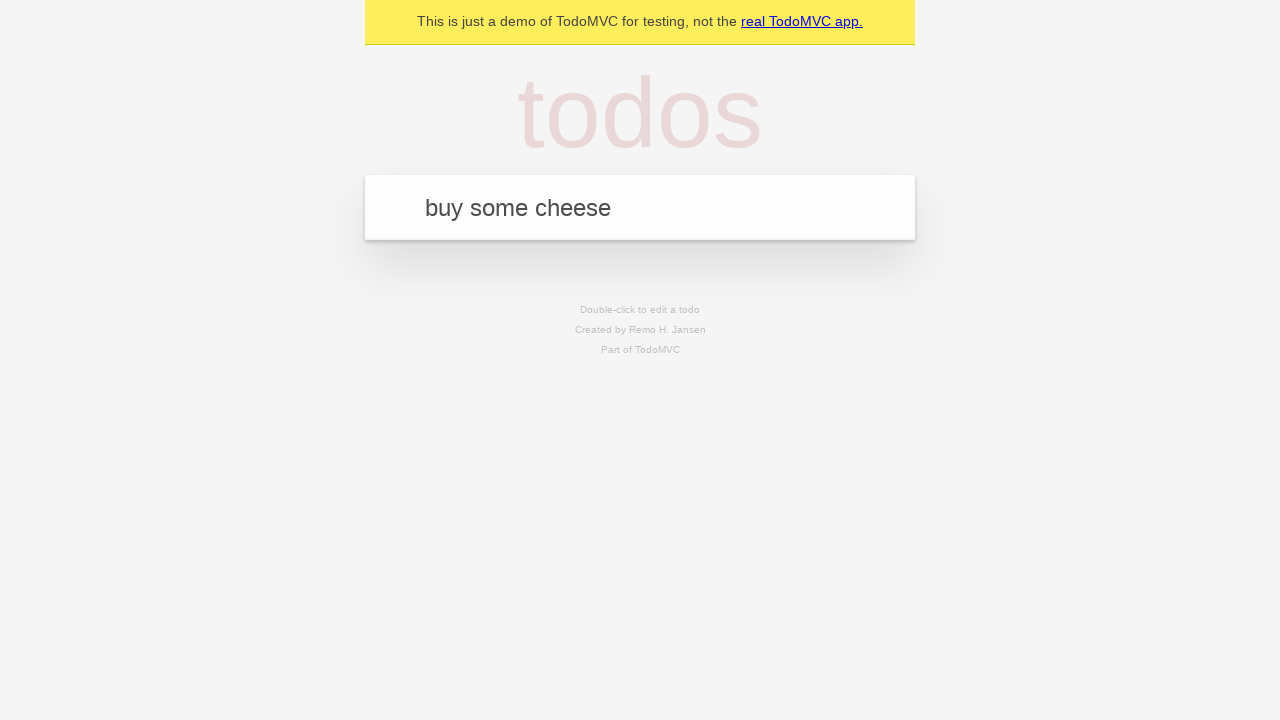

Pressed Enter to create first todo on internal:attr=[placeholder="What needs to be done?"i]
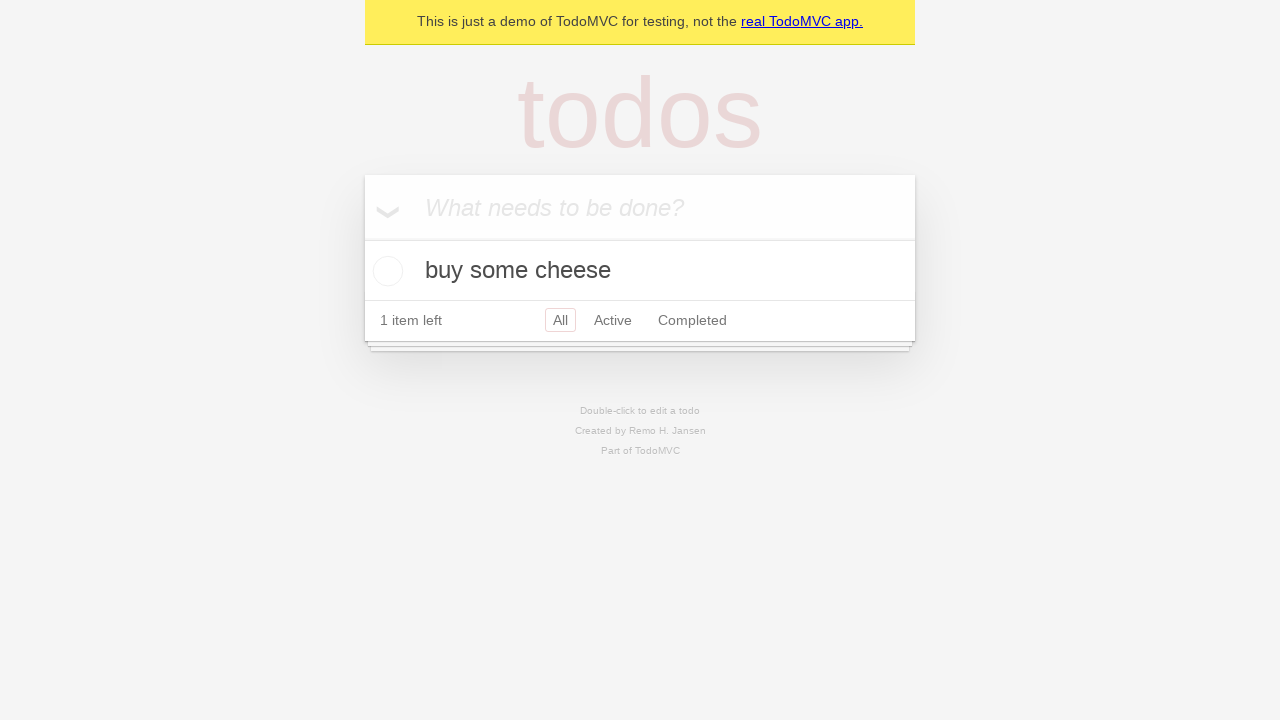

Filled input with second todo 'feed the cat' on internal:attr=[placeholder="What needs to be done?"i]
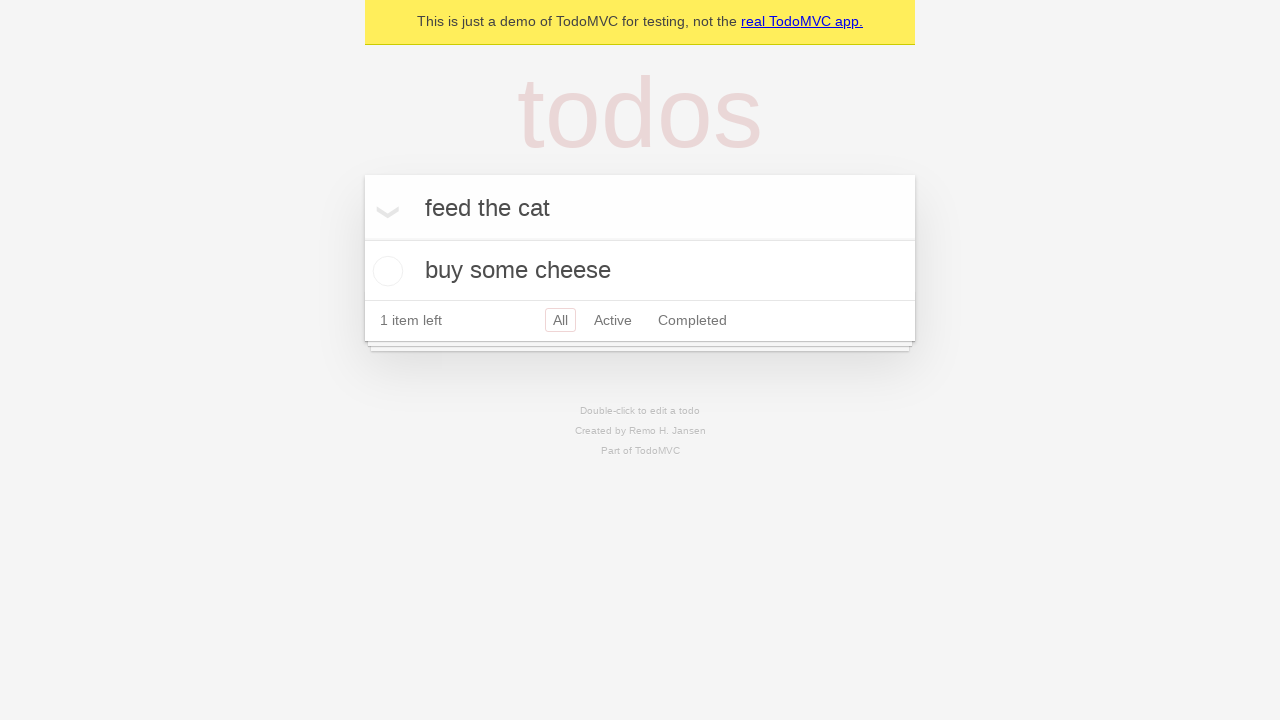

Pressed Enter to create second todo on internal:attr=[placeholder="What needs to be done?"i]
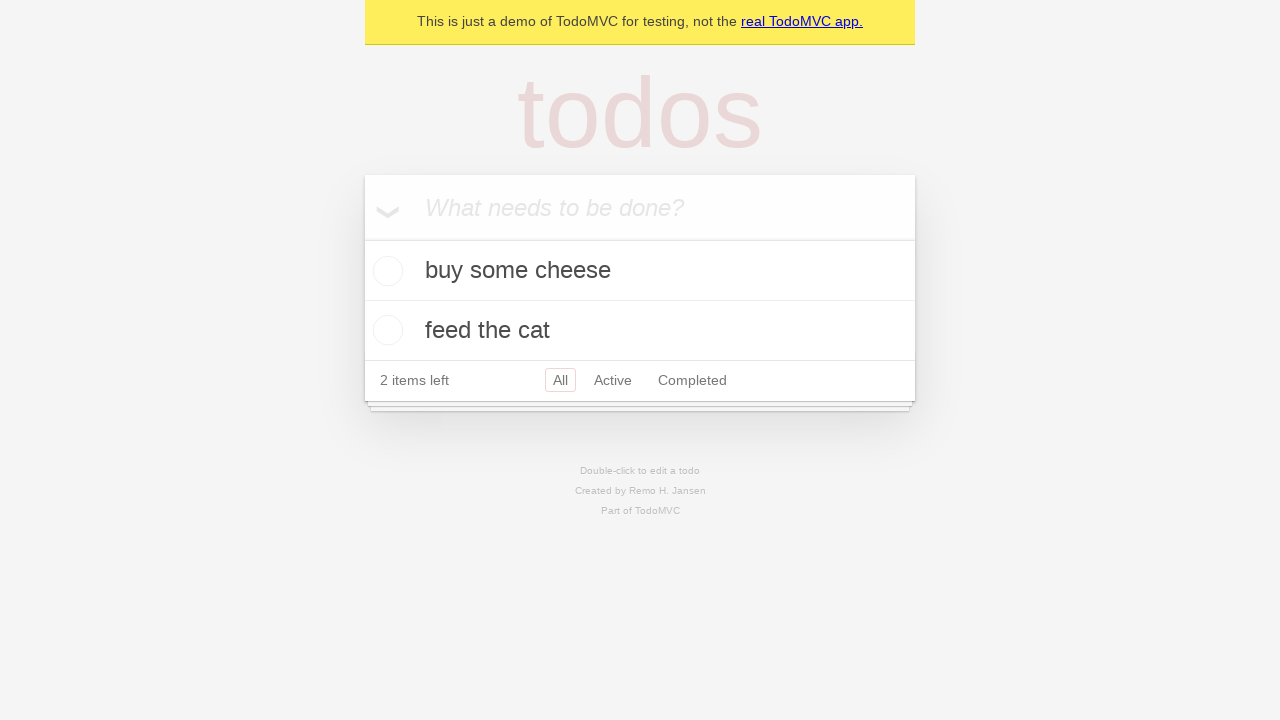

Filled input with third todo 'book a doctors appointment' on internal:attr=[placeholder="What needs to be done?"i]
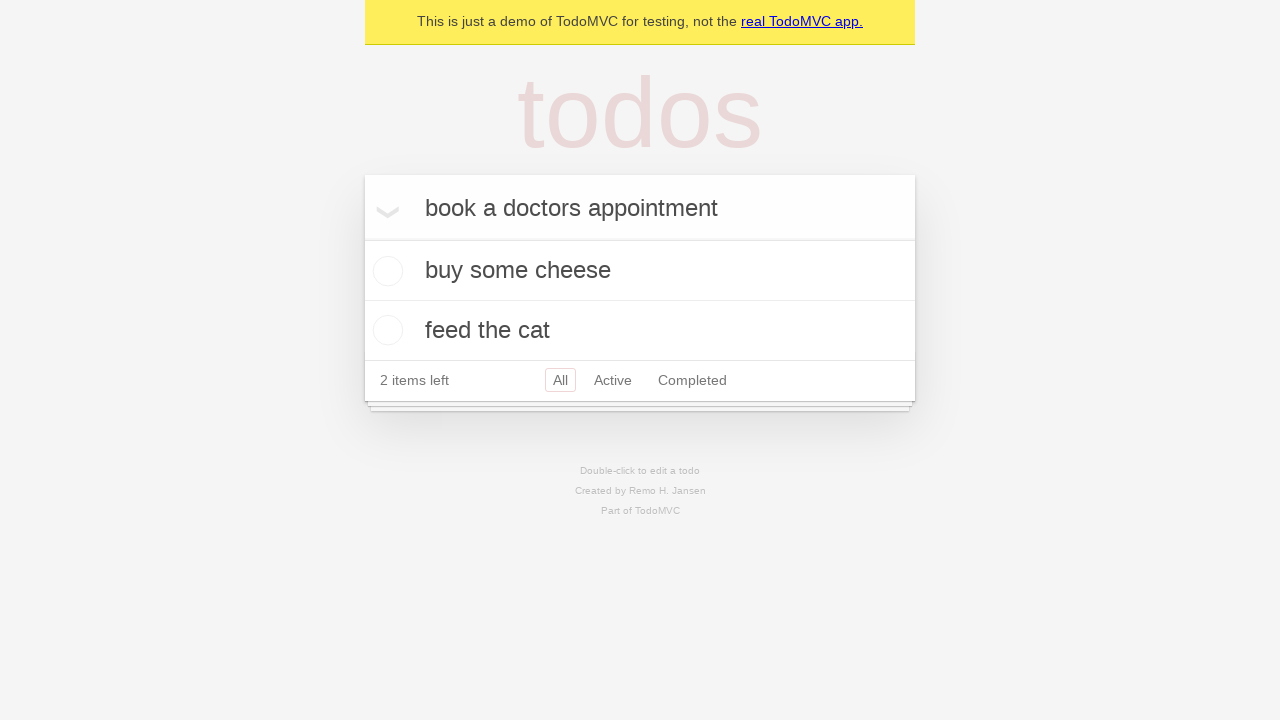

Pressed Enter to create third todo on internal:attr=[placeholder="What needs to be done?"i]
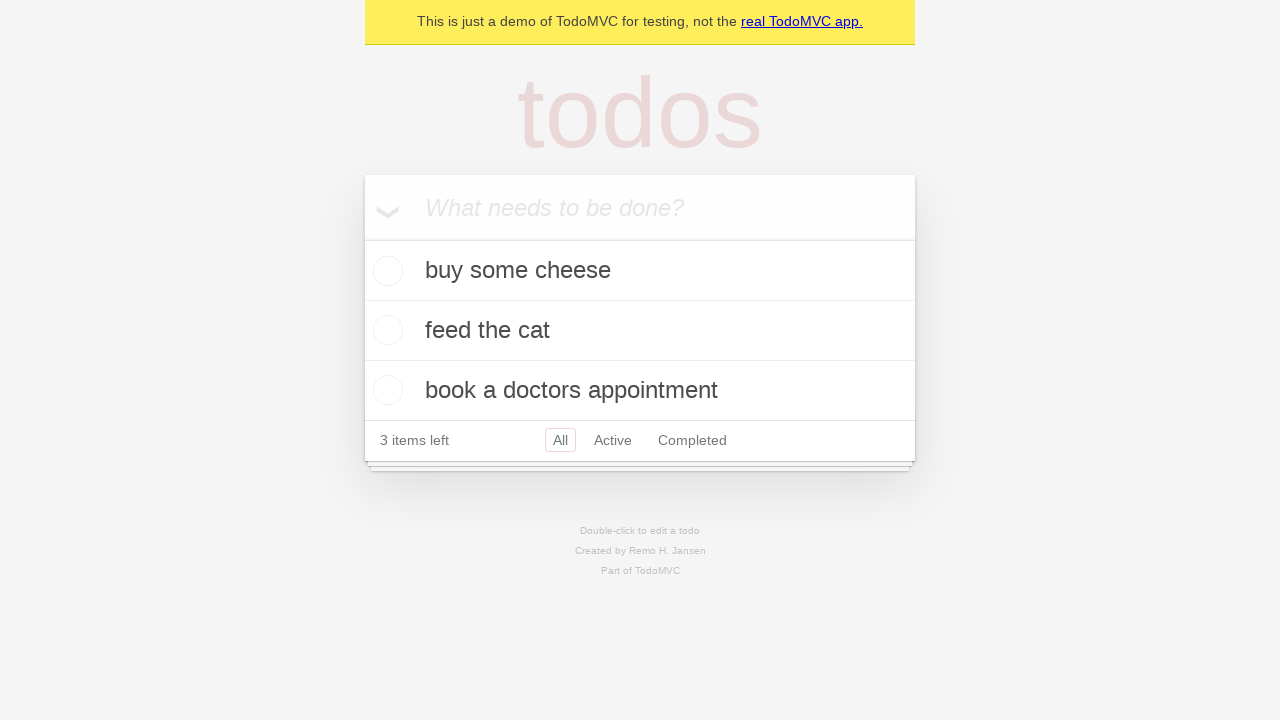

Checked the second todo item at (385, 330) on internal:testid=[data-testid="todo-item"s] >> nth=1 >> internal:role=checkbox
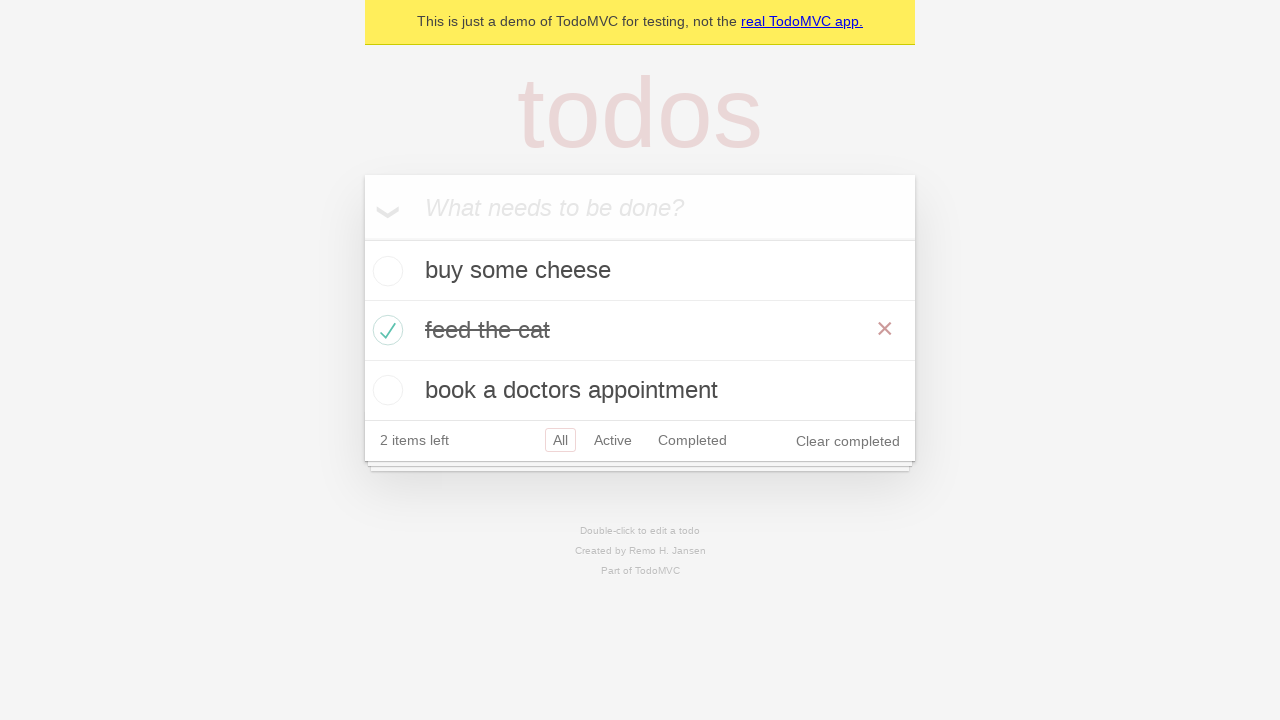

Clicked 'All' filter link at (560, 440) on internal:role=link[name="All"i]
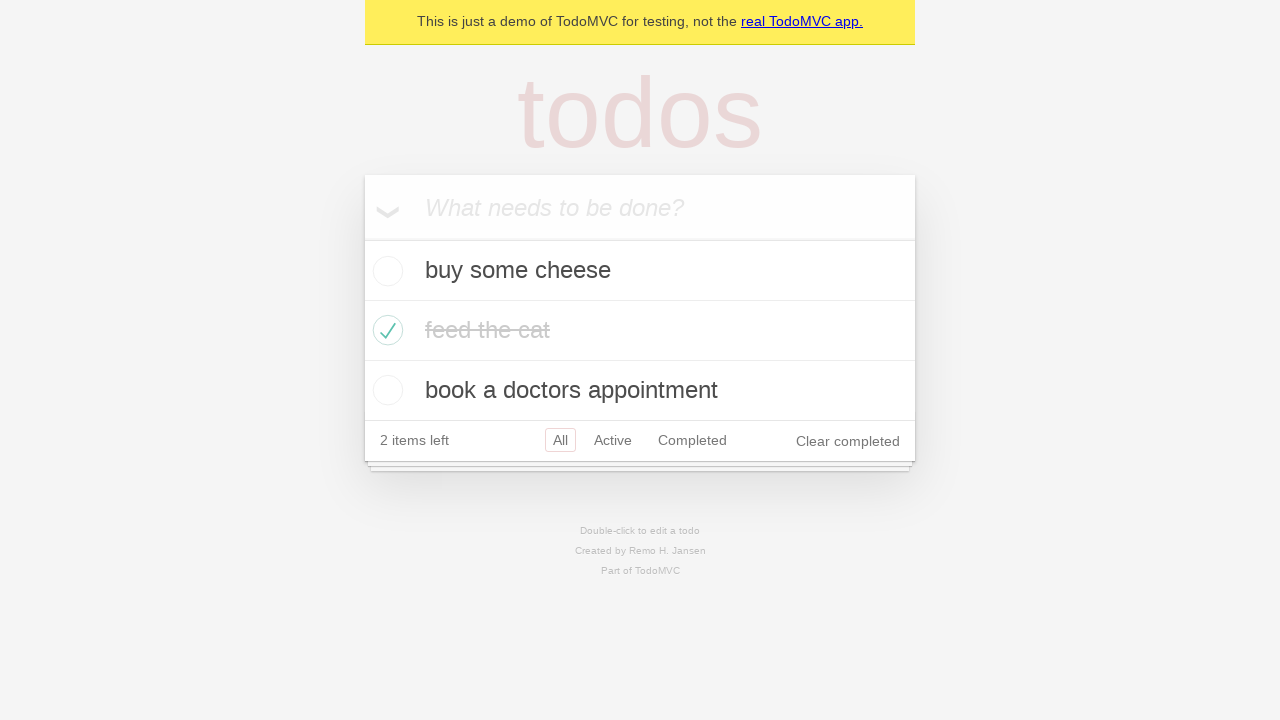

Clicked 'Active' filter link at (613, 440) on internal:role=link[name="Active"i]
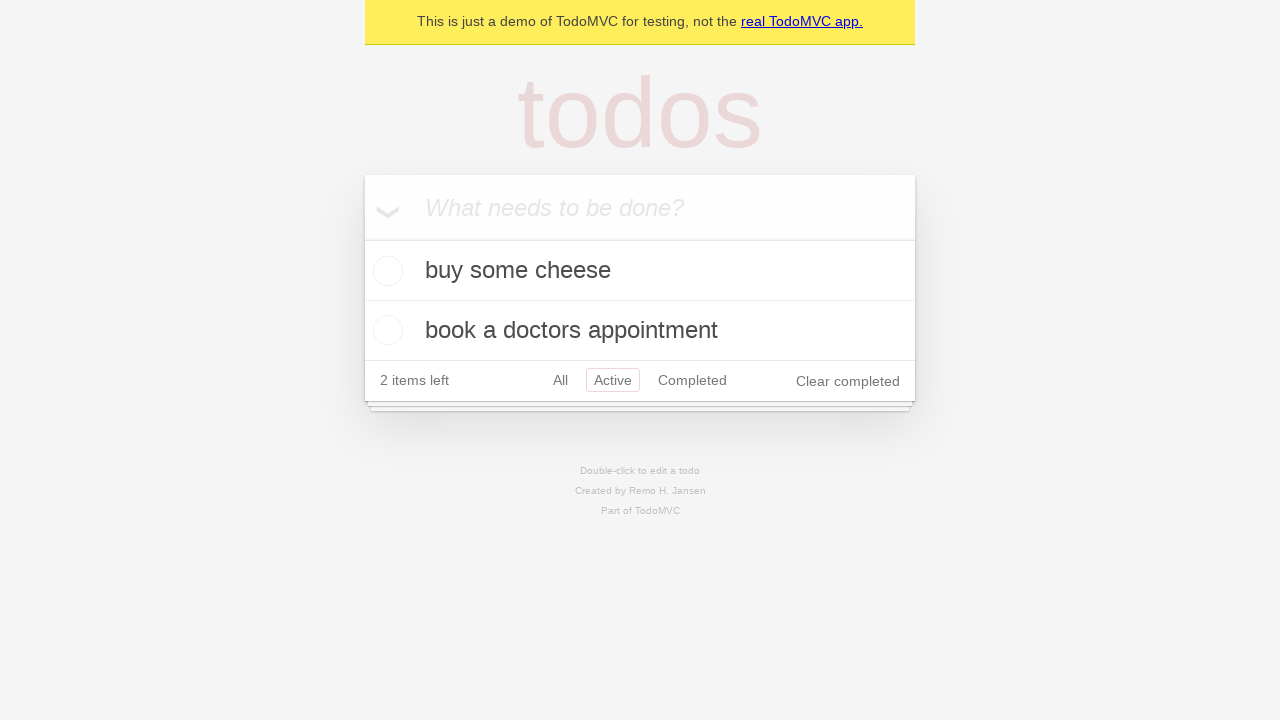

Clicked 'Completed' filter link at (692, 380) on internal:role=link[name="Completed"i]
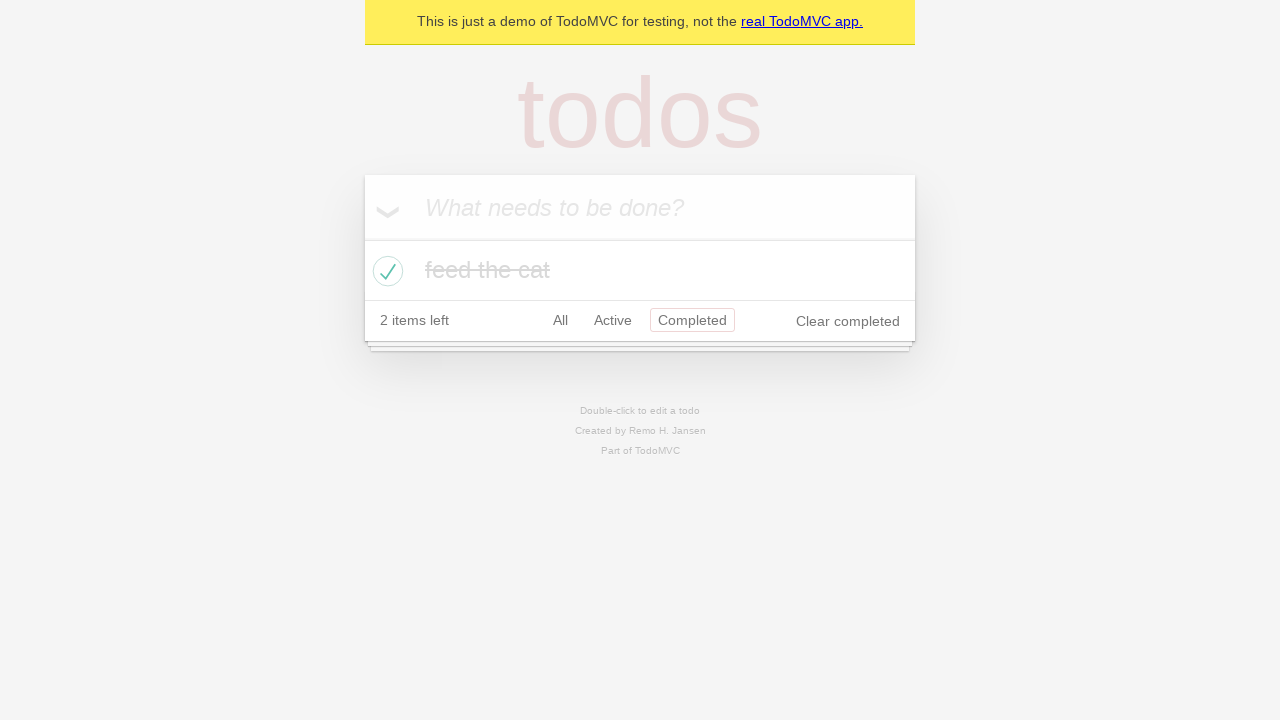

Navigated back to 'Active' filter view
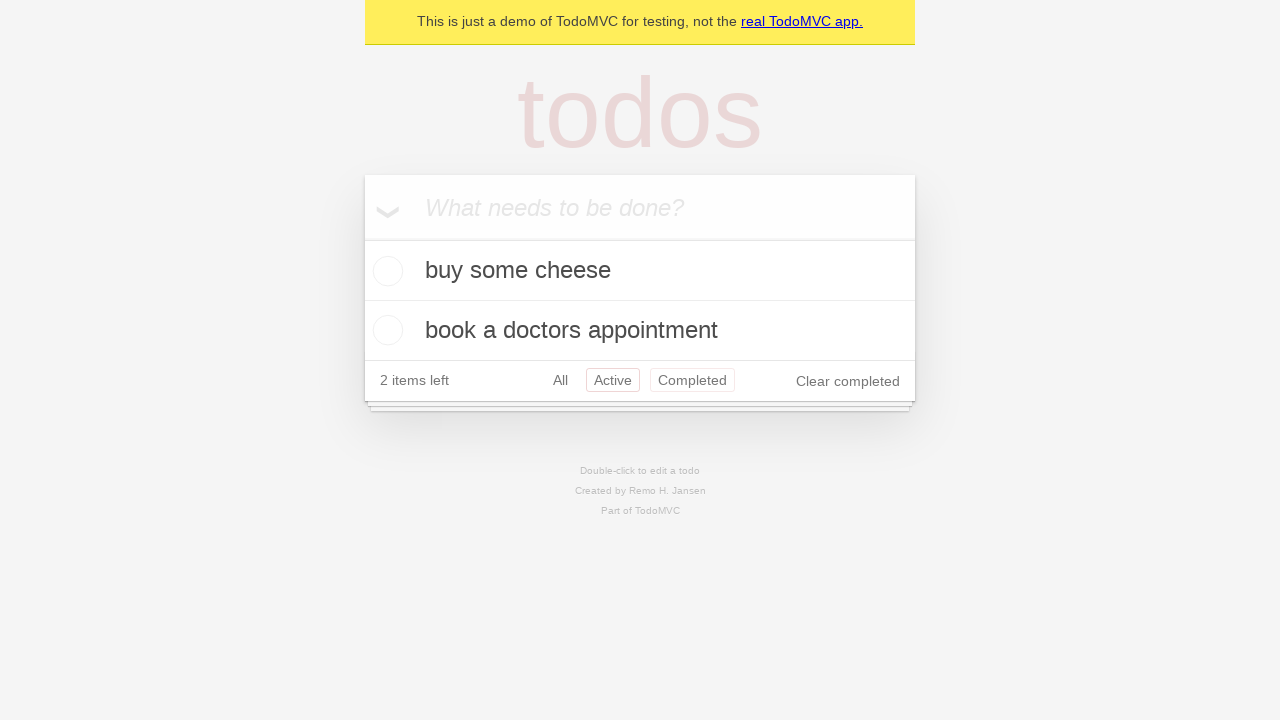

Navigated back to 'All' filter view
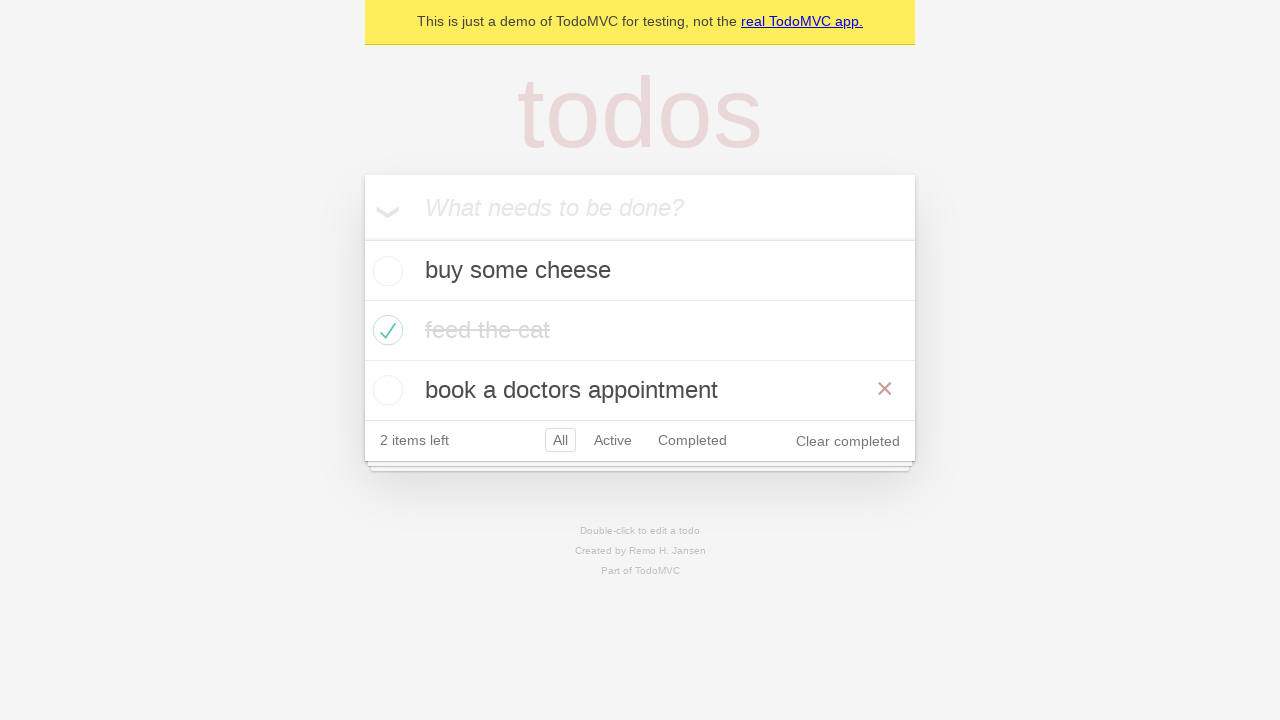

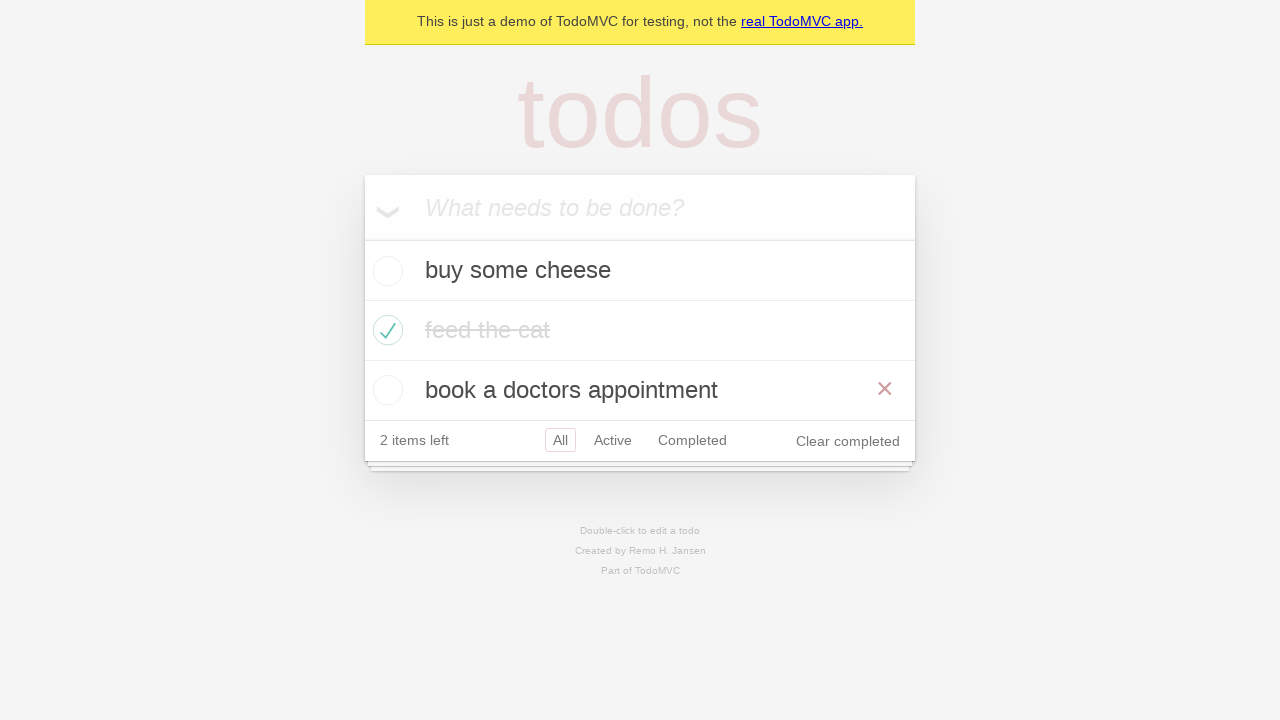